Tests dropdown handling functionality by clicking on a passenger dropdown element and then selecting different options from a static currency dropdown using index, visible text, and value methods.

Starting URL: https://rahulshettyacademy.com/dropdownsPractise/

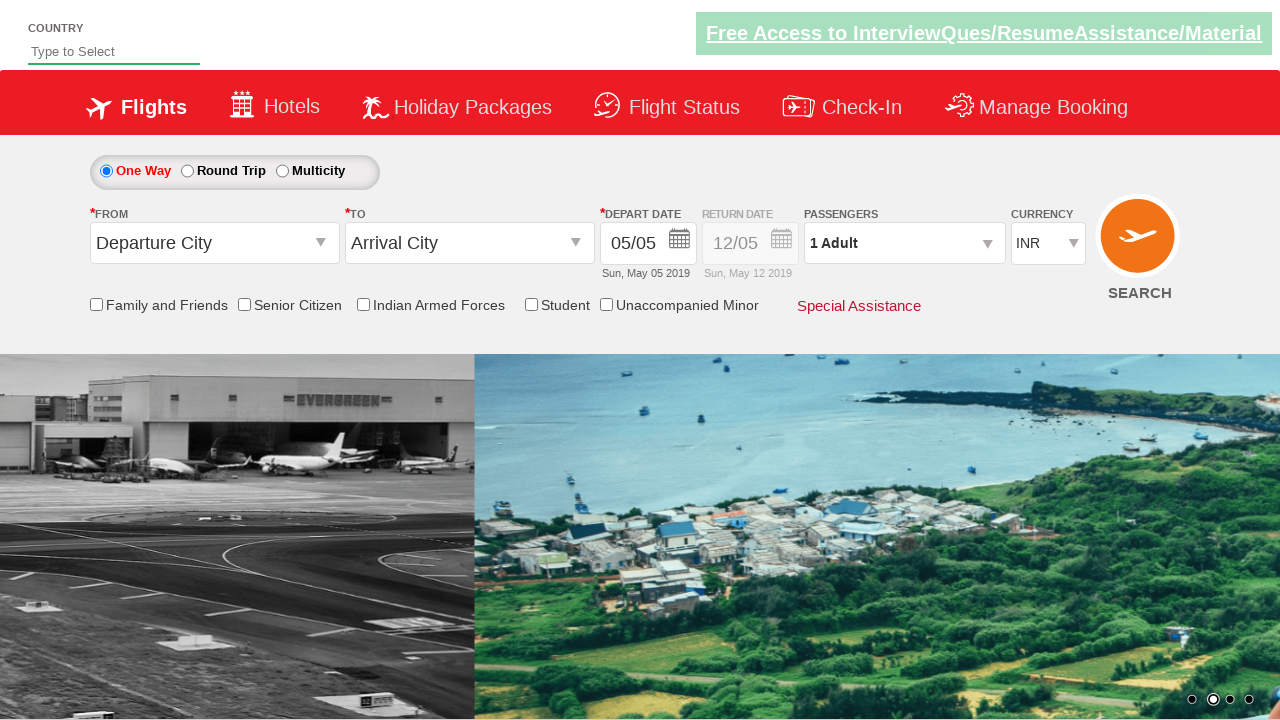

Clicked on passengers dropdown to open it at (904, 243) on #divpaxinfo
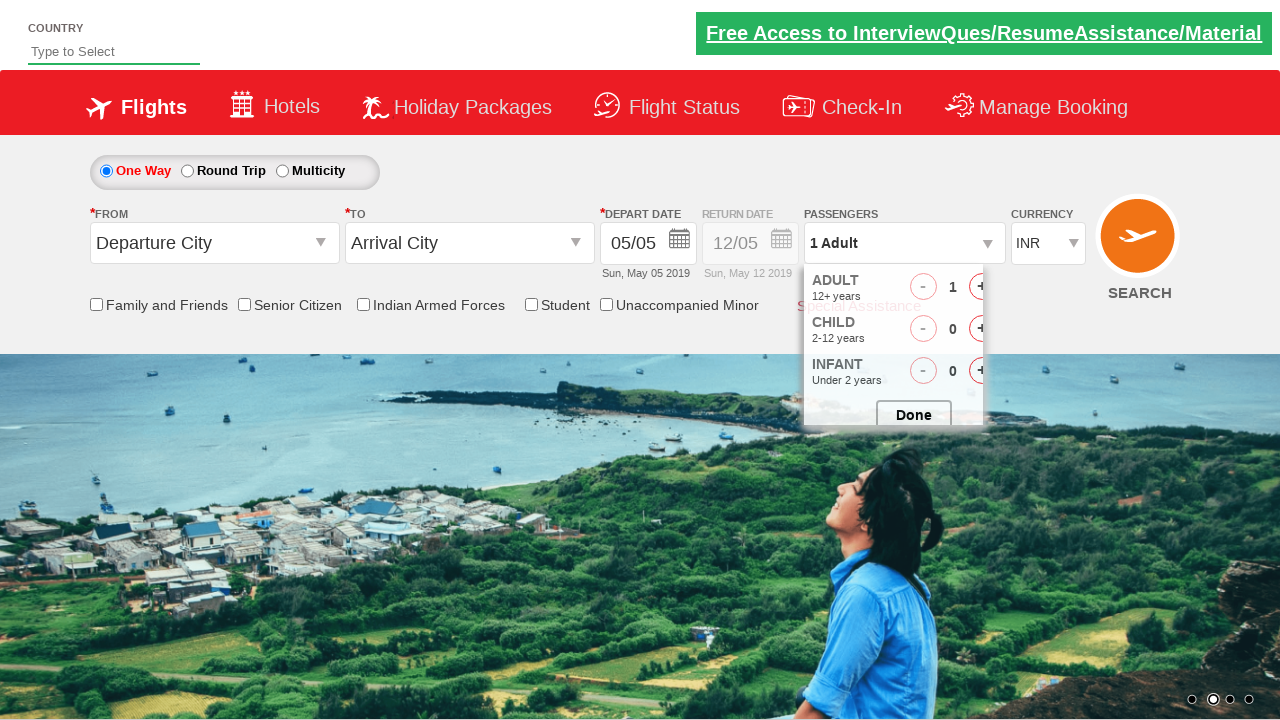

Waited for dropdown to become interactive
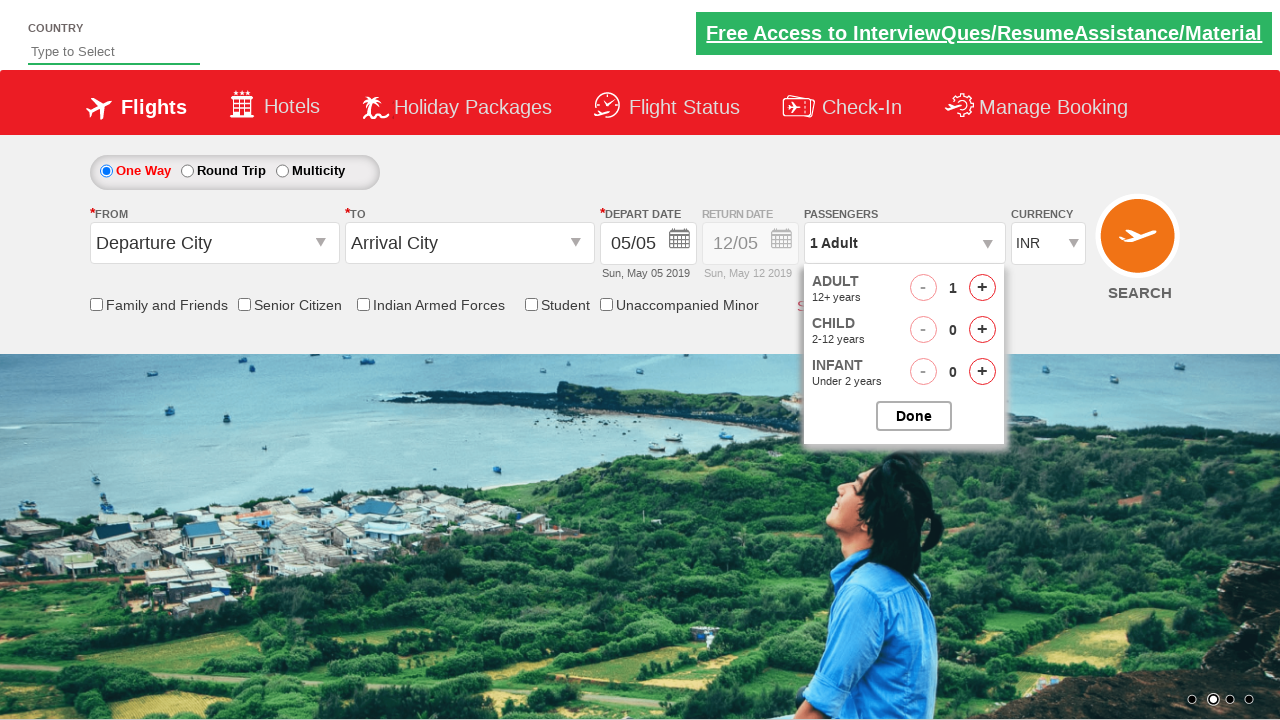

Selected currency dropdown option by index 3 (4th option) on #ctl00_mainContent_DropDownListCurrency
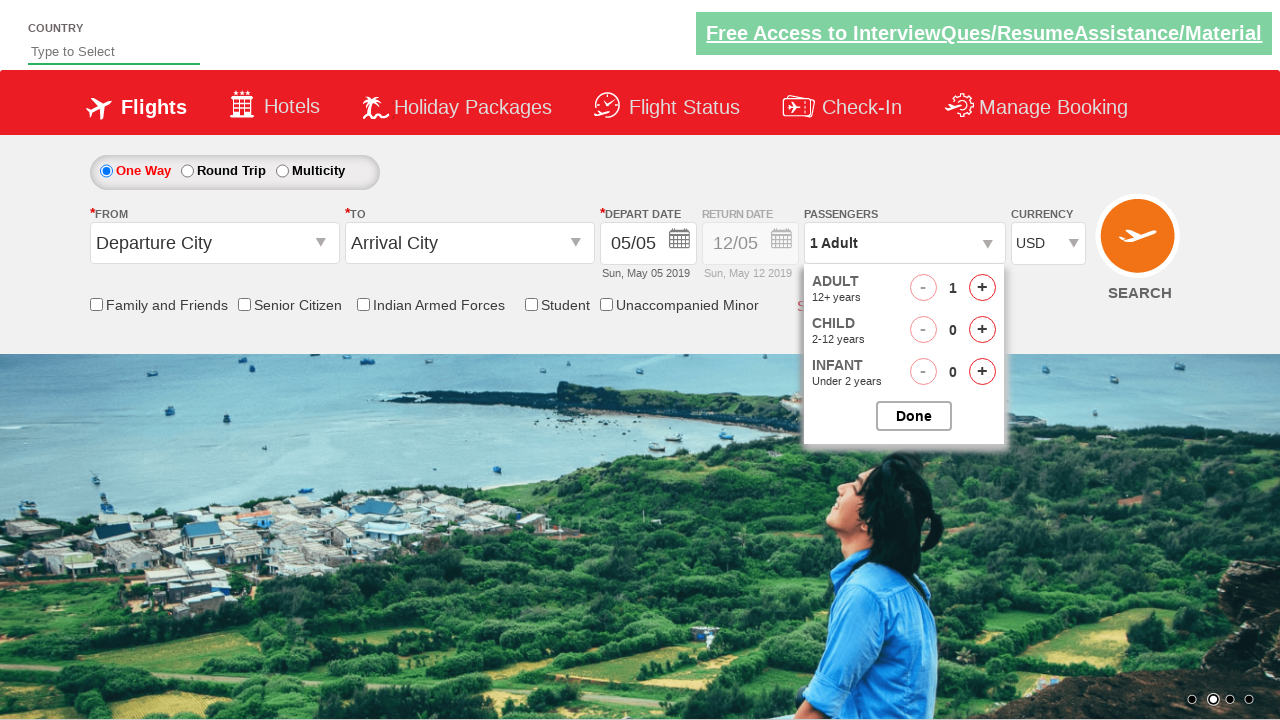

Selected currency dropdown option 'AED' by visible text on #ctl00_mainContent_DropDownListCurrency
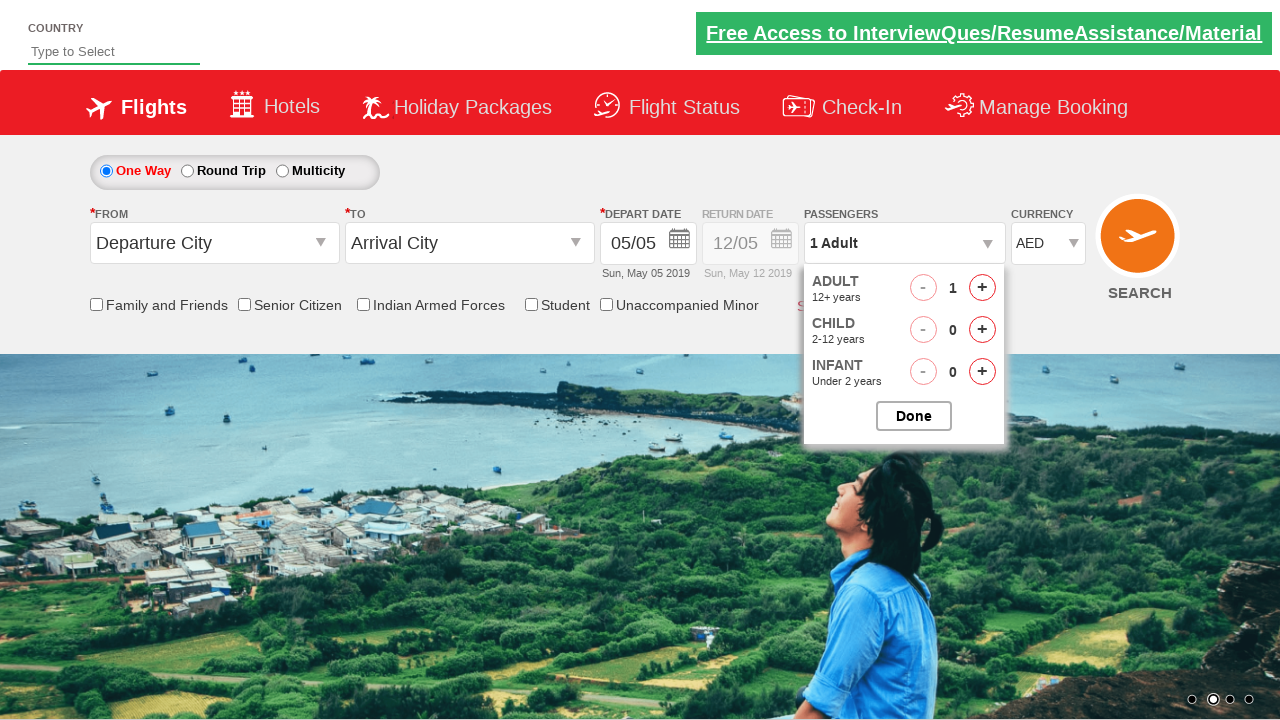

Selected currency dropdown option 'INR' by value on #ctl00_mainContent_DropDownListCurrency
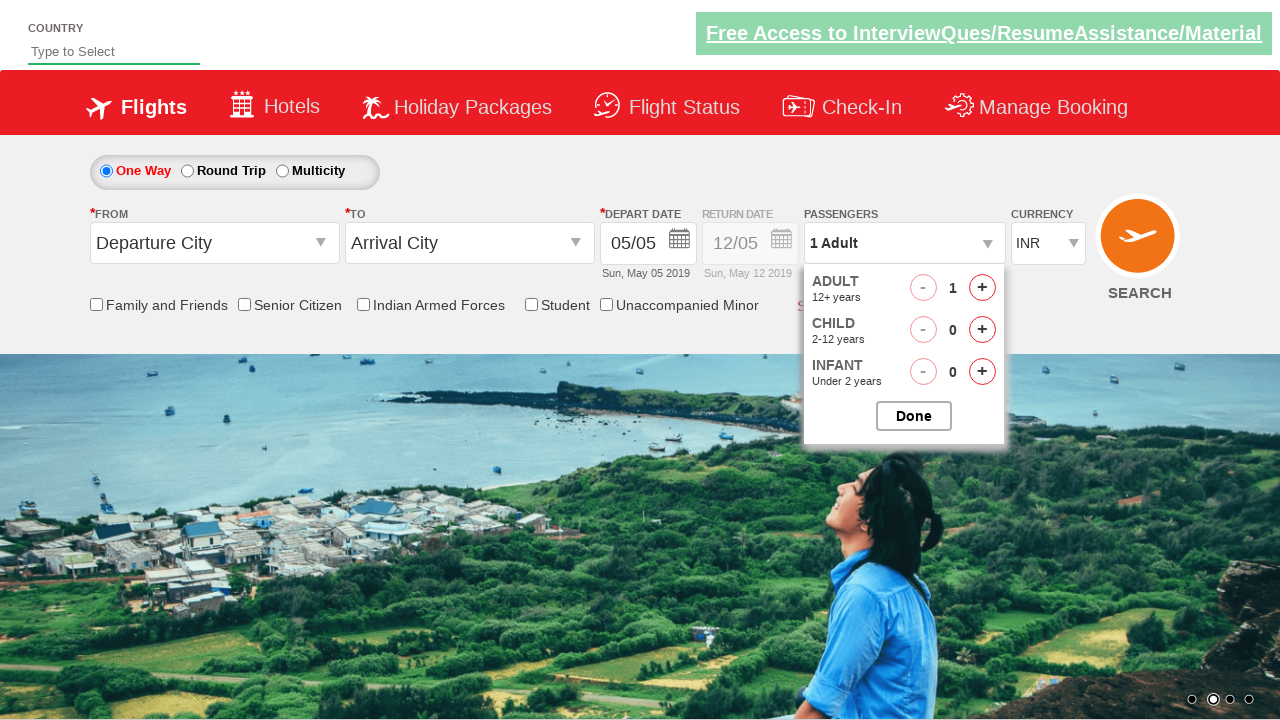

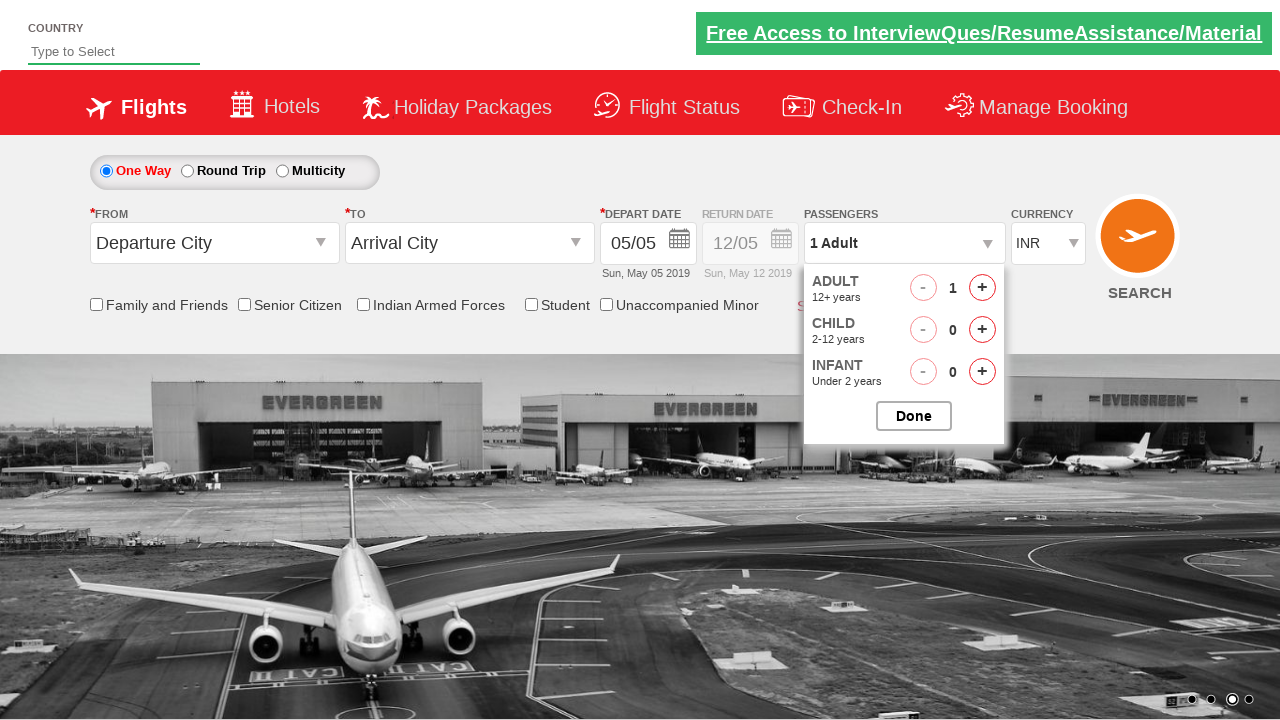